Tests element display status on a basic form, checking if various form elements are displayed and interacting with visible elements

Starting URL: https://automationfc.github.io/basic-form/index.html

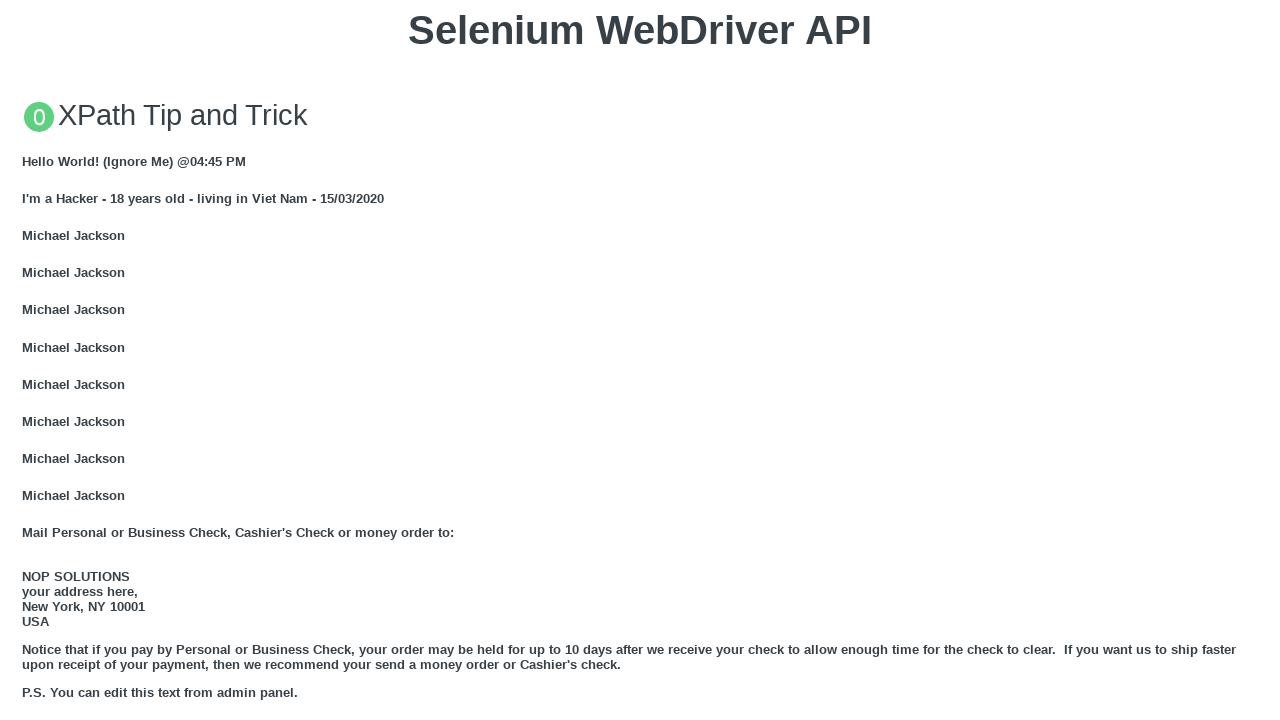

Verified email input field is visible
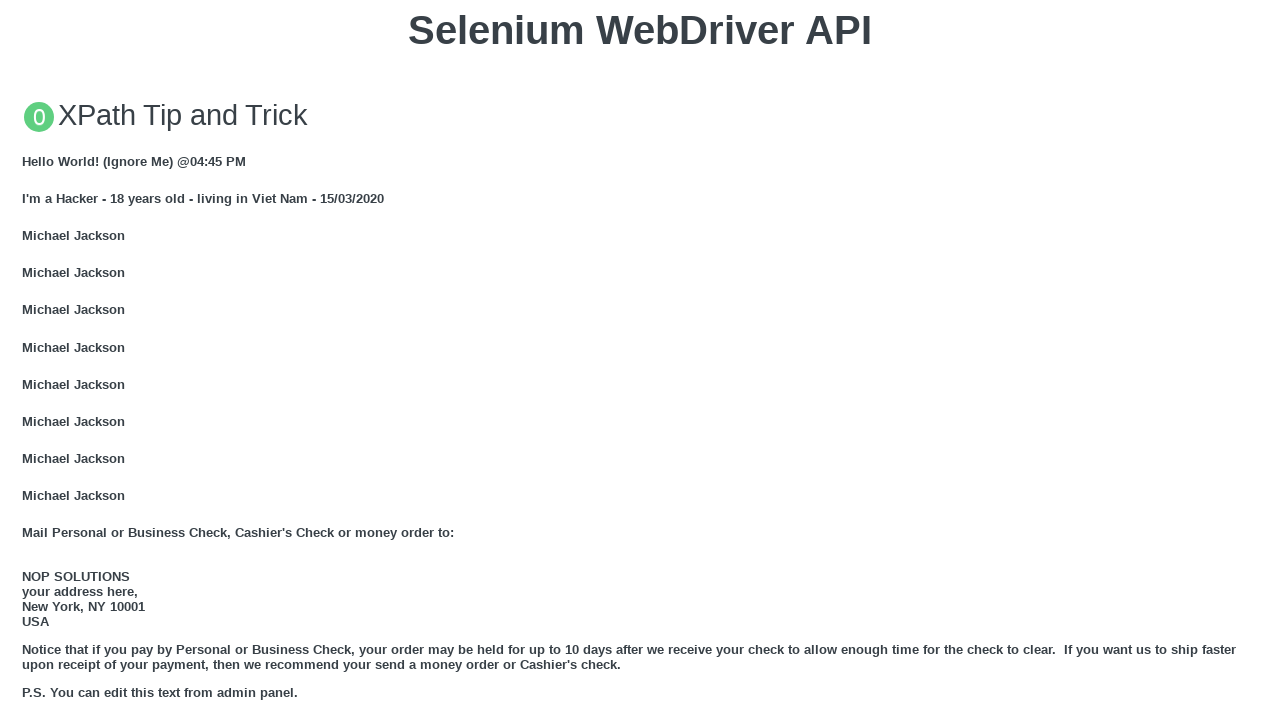

Verified under_18 radio button is visible
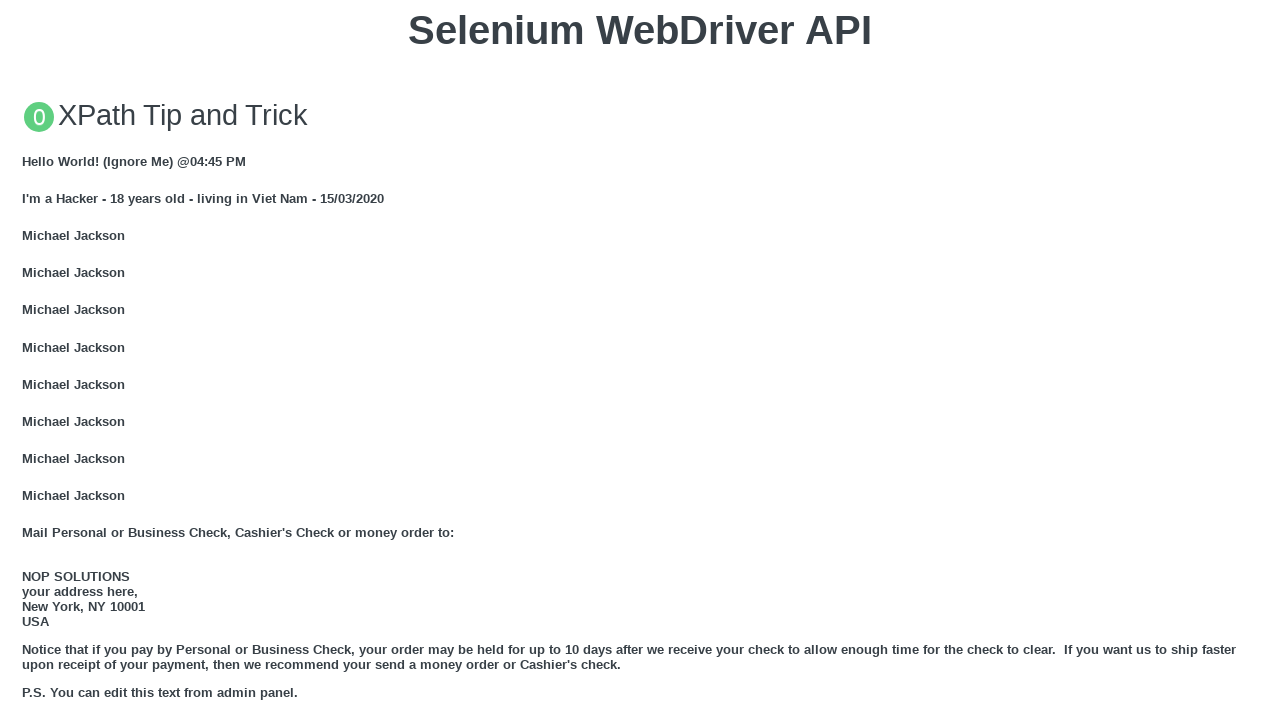

Verified education textarea is visible
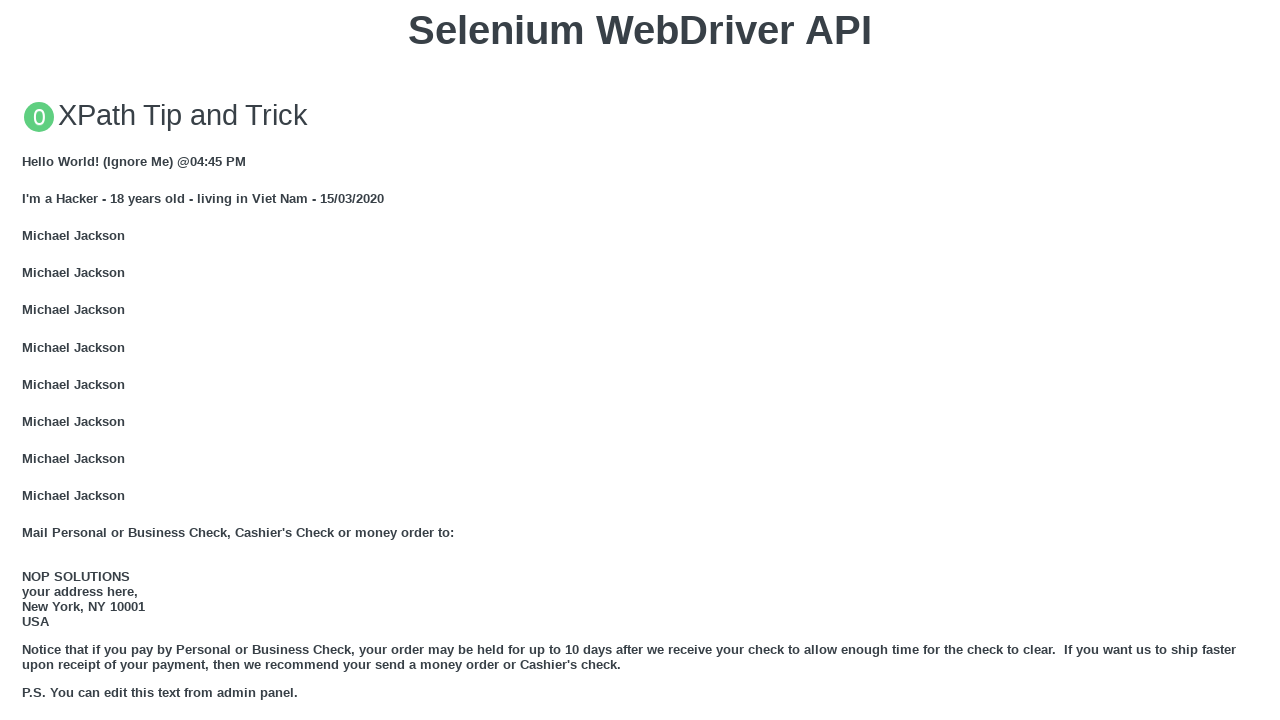

Verified User5 name heading is not visible
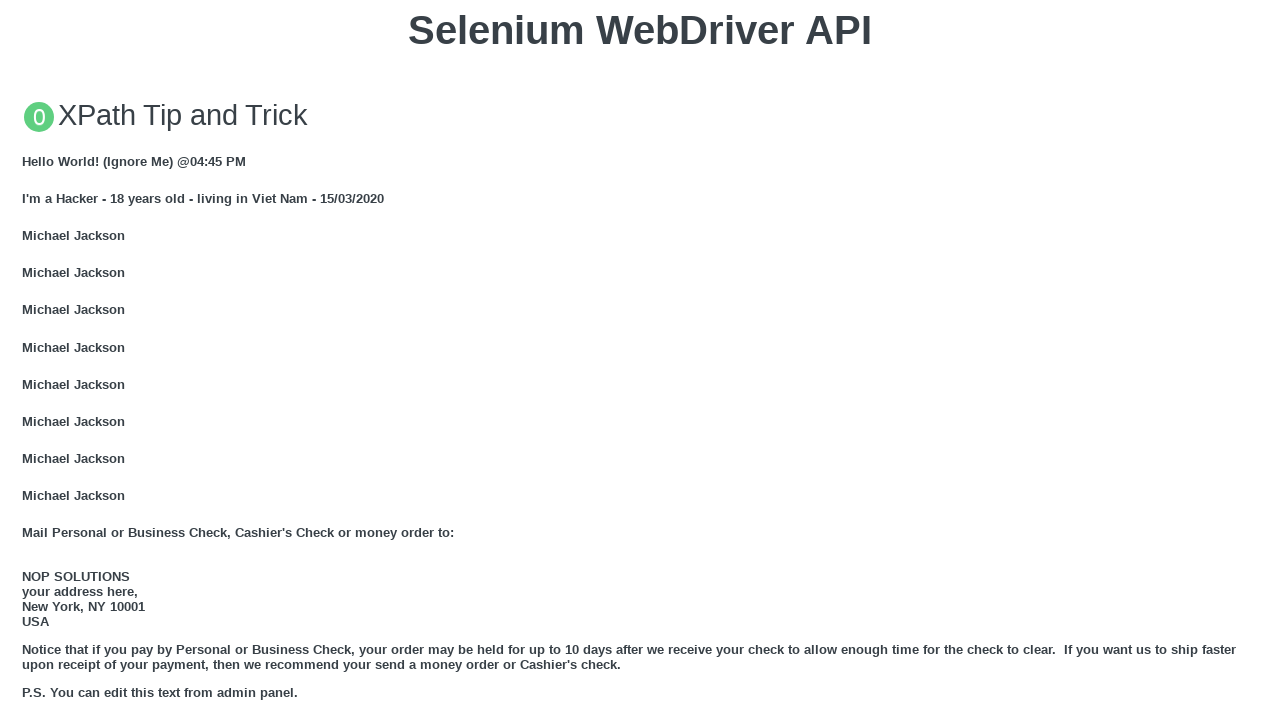

Filled email input field with 'Automation Testing' on //div//input[@name ='user_email']
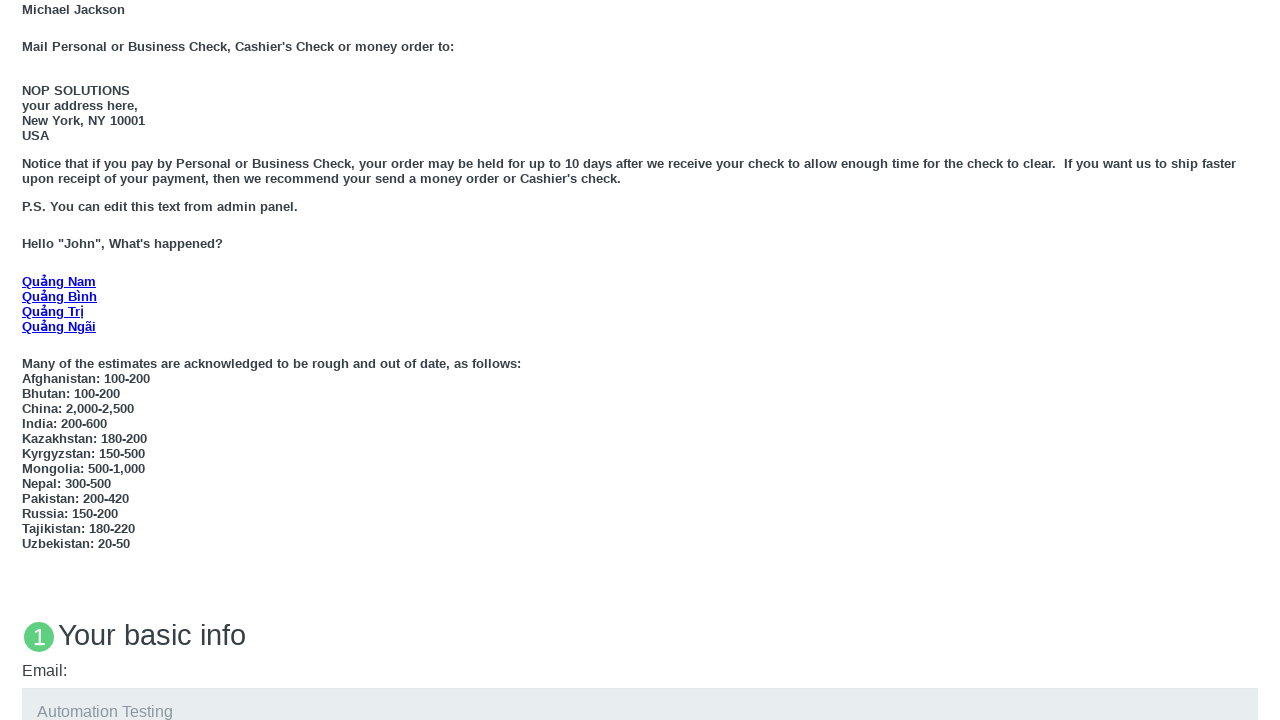

Clicked under_18 radio button at (28, 360) on xpath=//div//input[@id ='under_18']
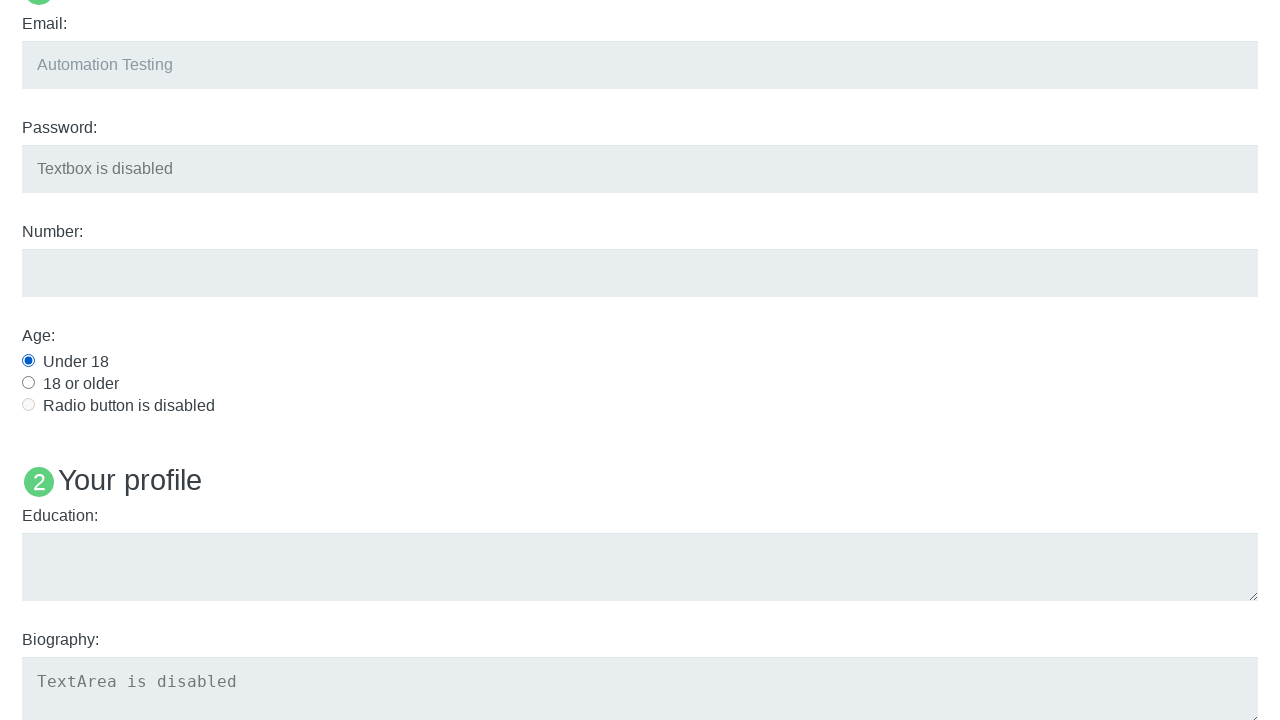

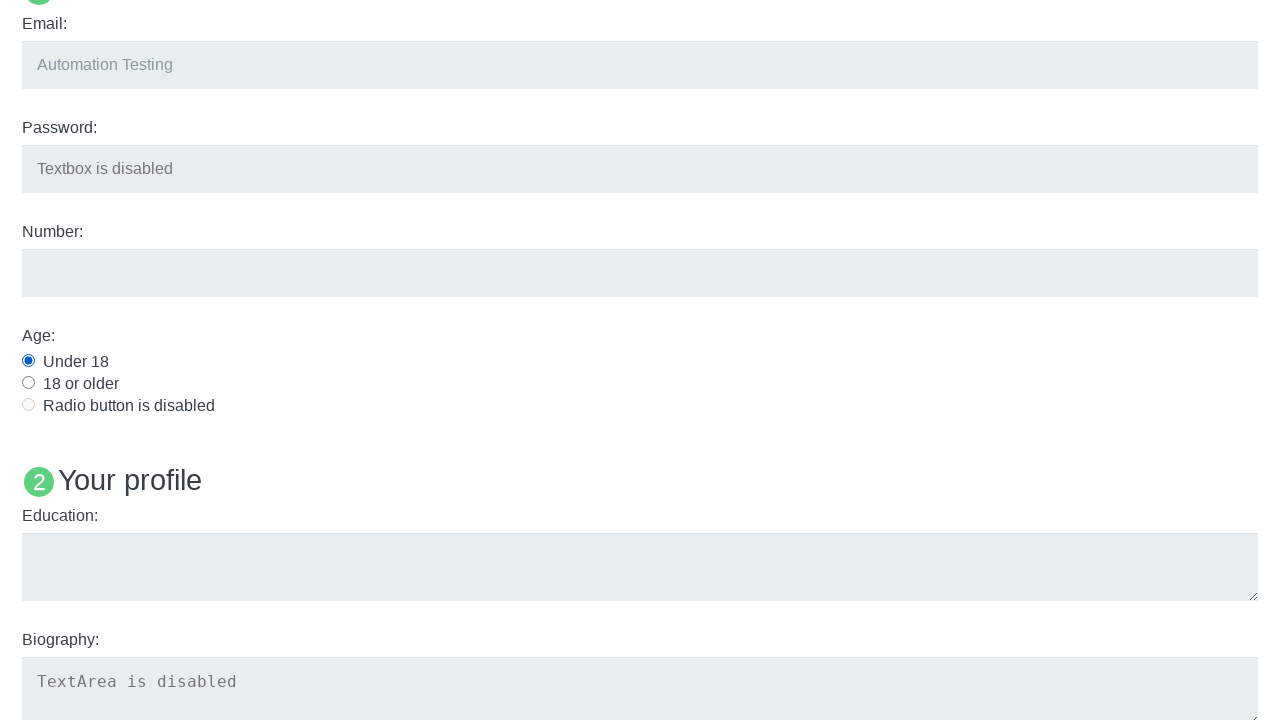